Tests keyboard input functionality by clicking on a name field, entering text, and clicking a button on a form testing page

Starting URL: https://formy-project.herokuapp.com/keypress

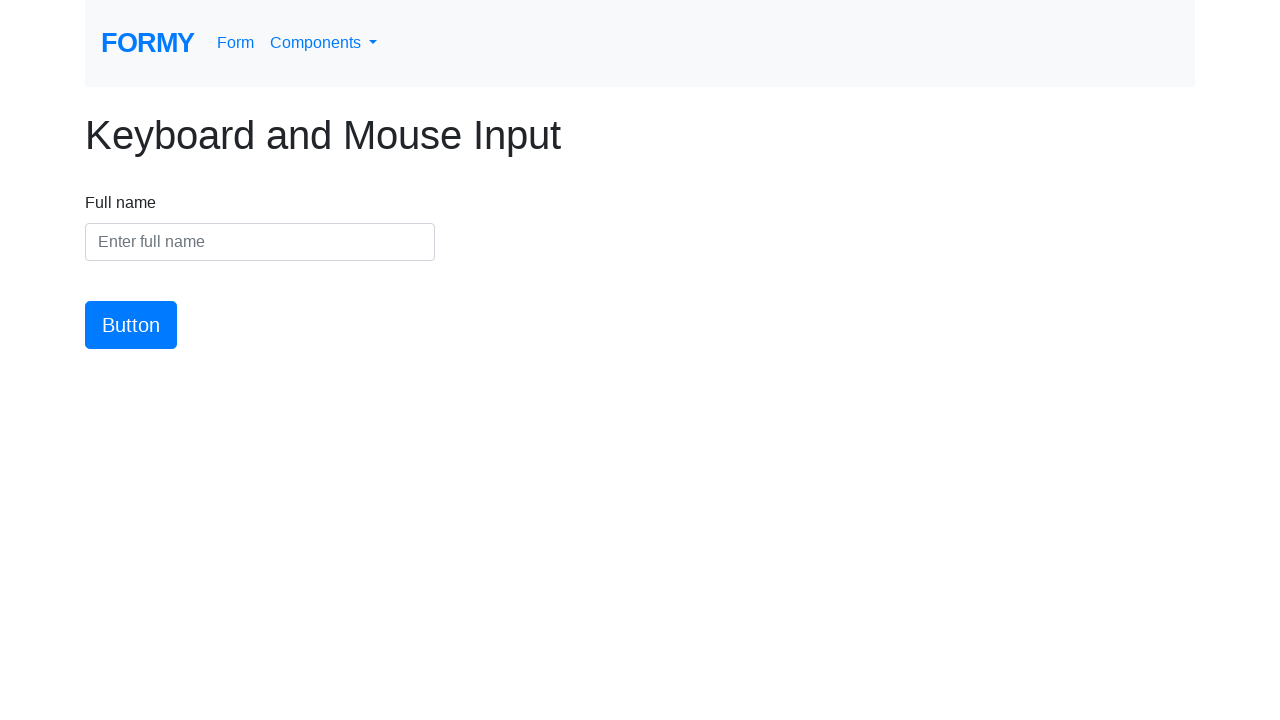

Clicked on the name input field at (260, 242) on #name
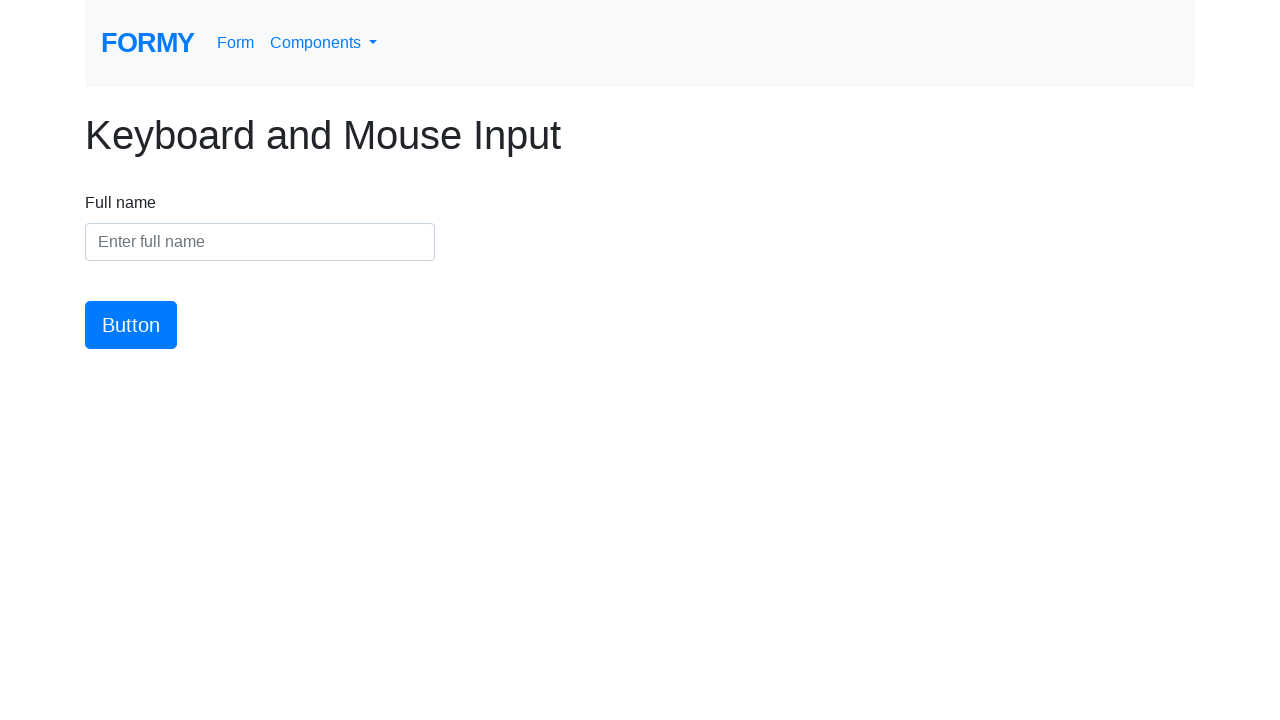

Entered 'Dave Patel' into the name field on #name
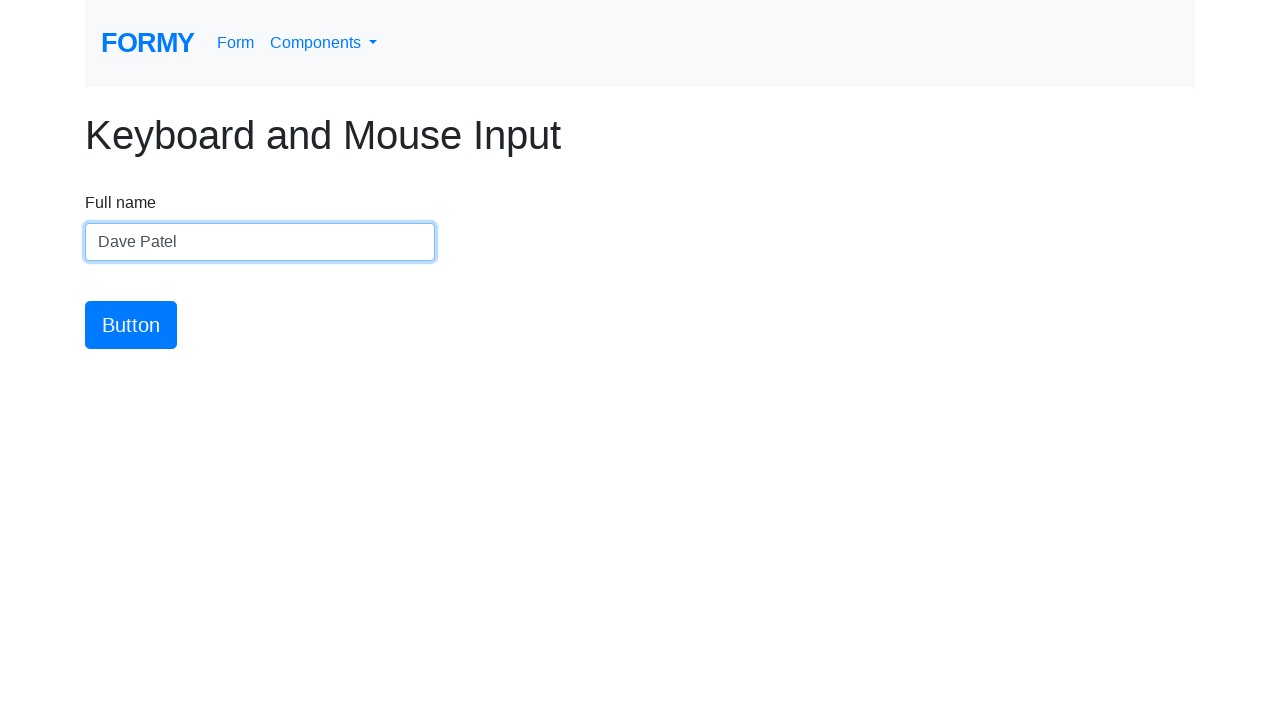

Clicked the form submission button at (131, 325) on #button
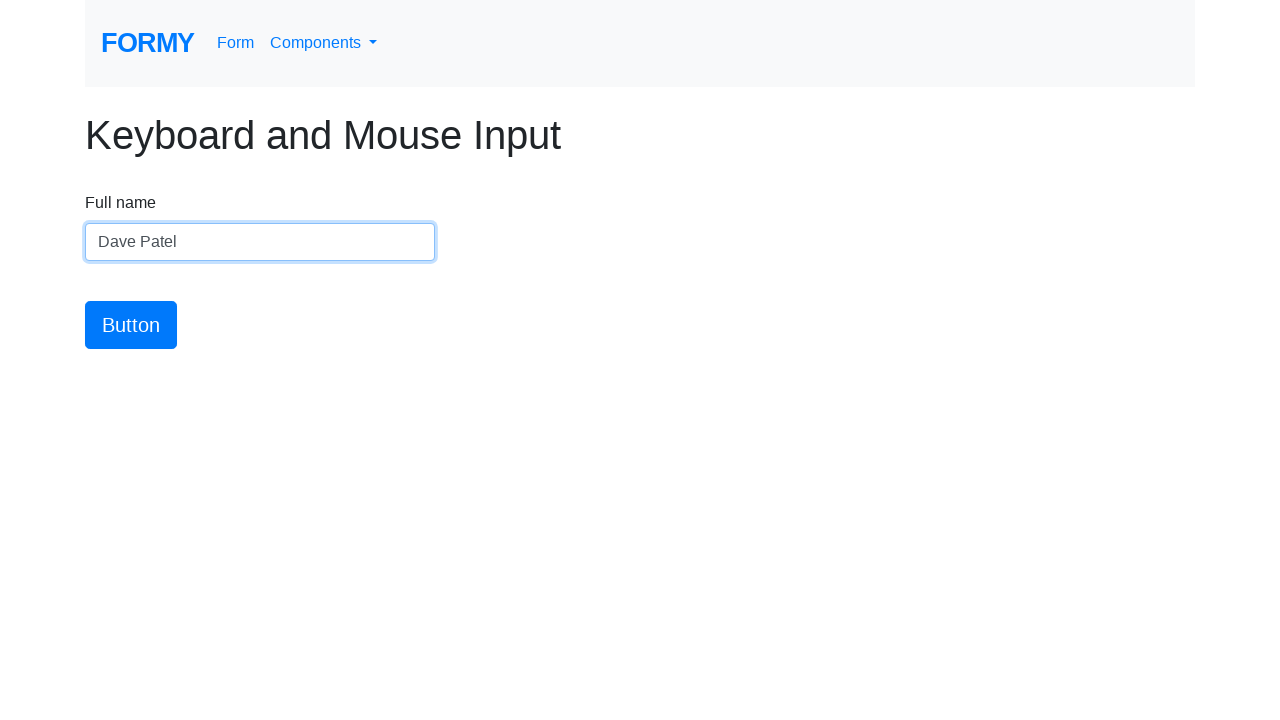

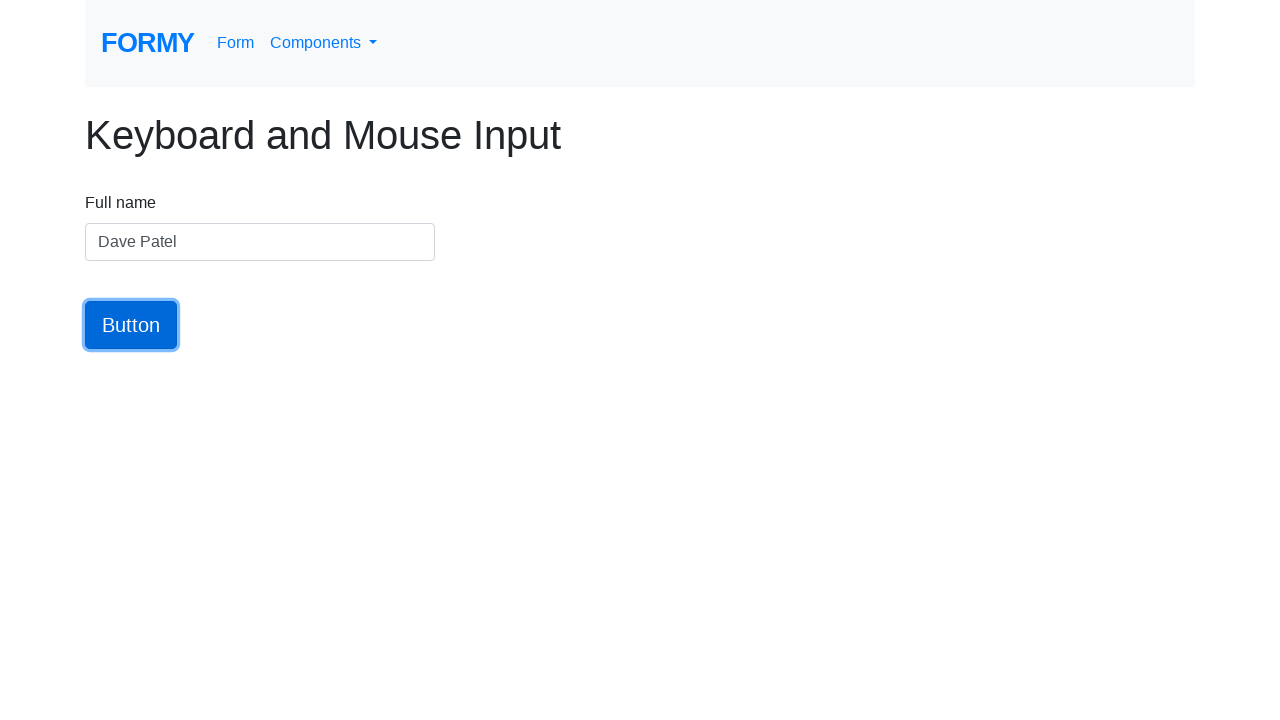